Navigates to Wise Quarter website and verifies the URL contains expected text

Starting URL: https://www.wisequarter.com

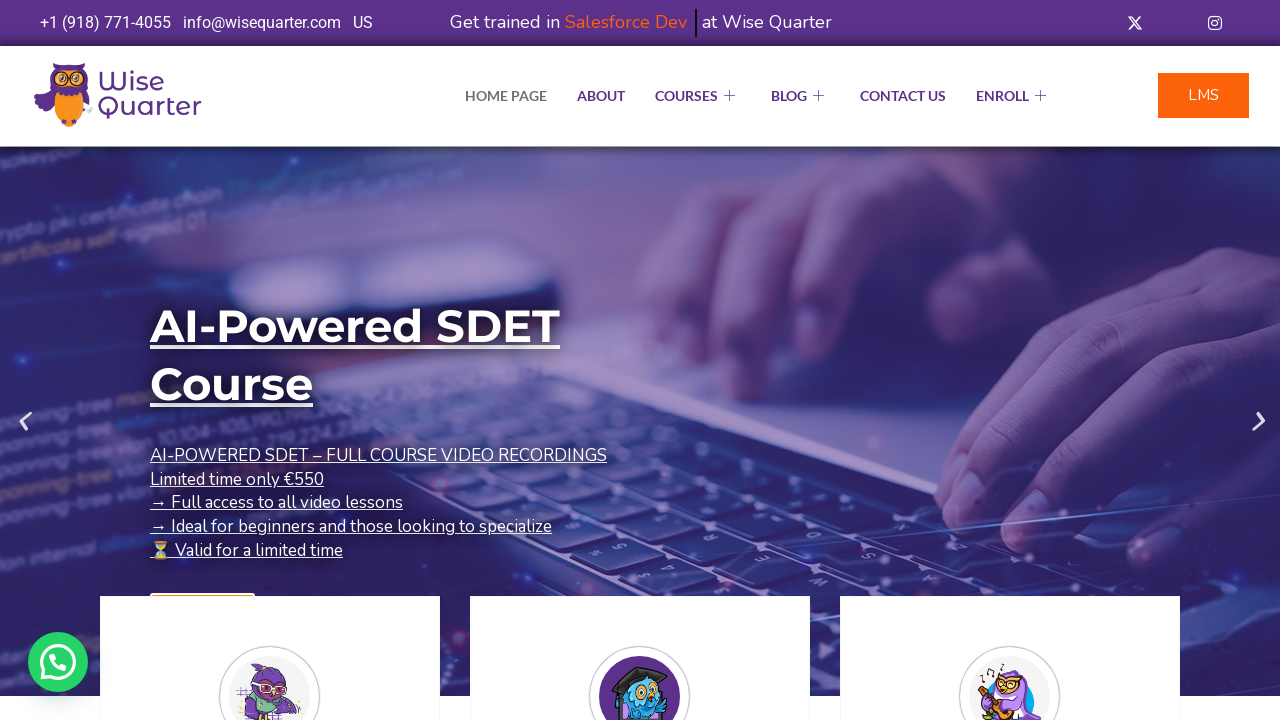

Navigated to Wise Quarter website at https://www.wisequarter.com
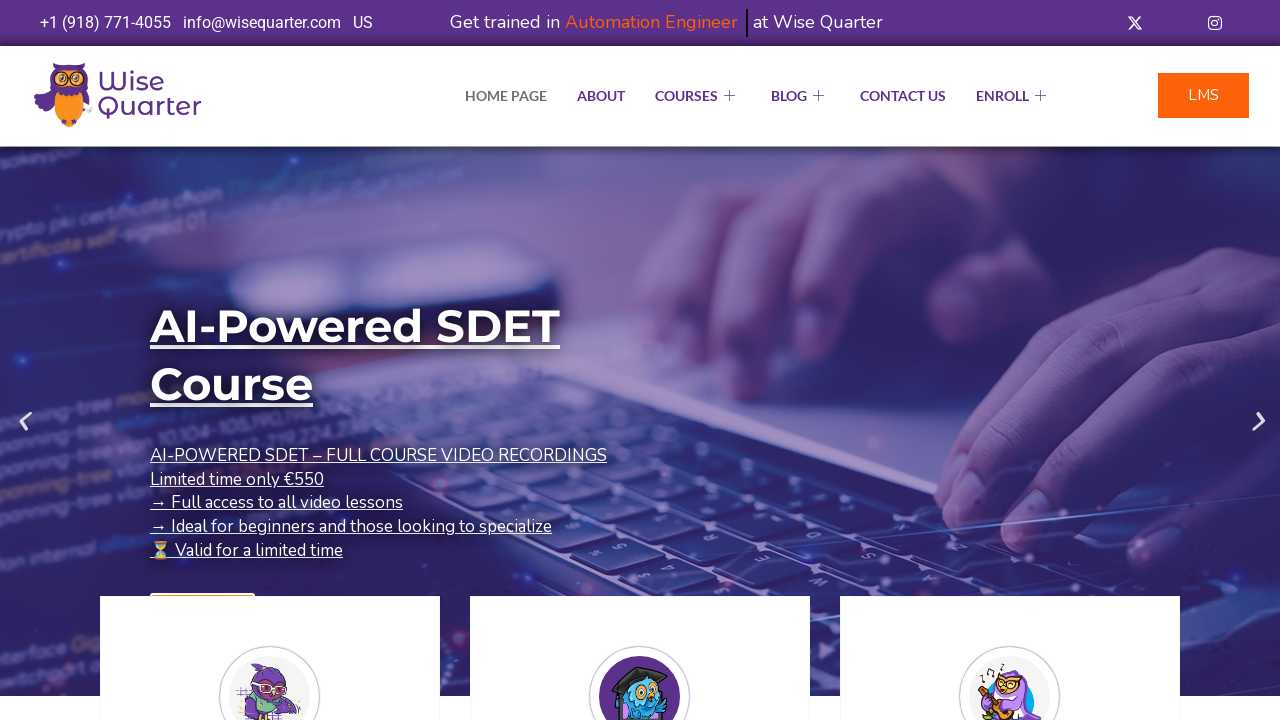

Retrieved current page URL
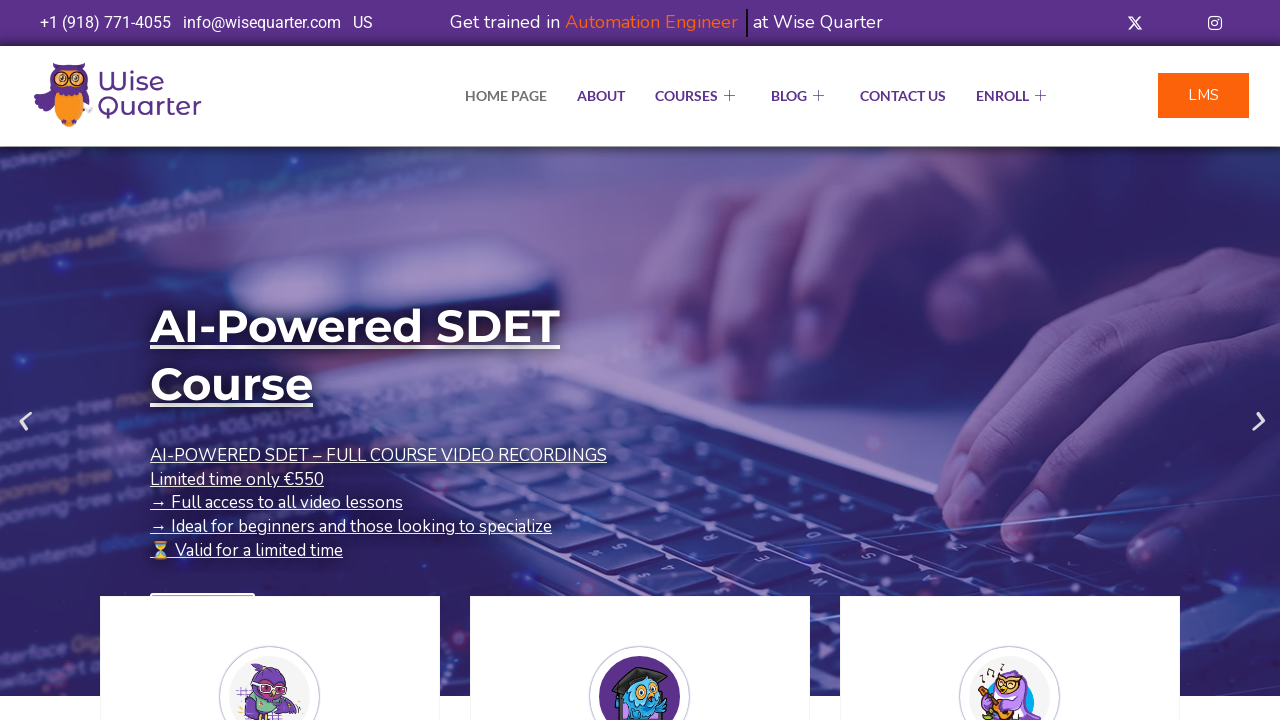

Verified that URL contains expected text 'wisequarter'
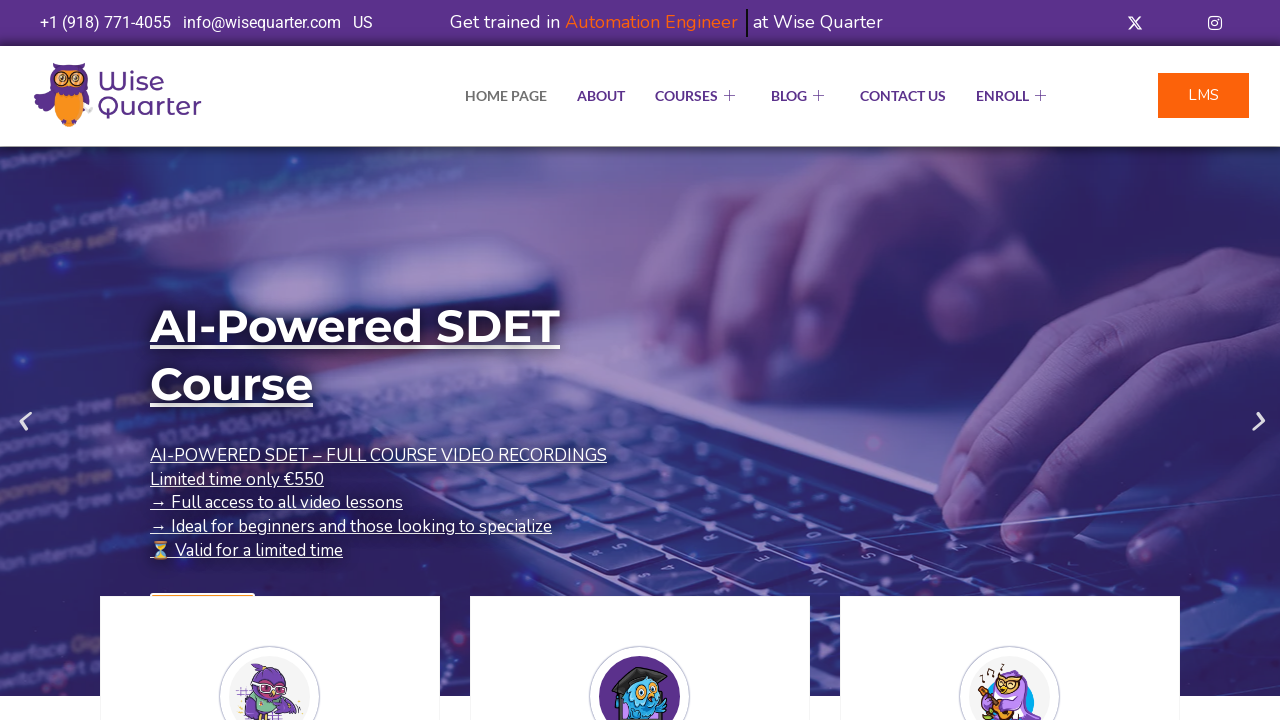

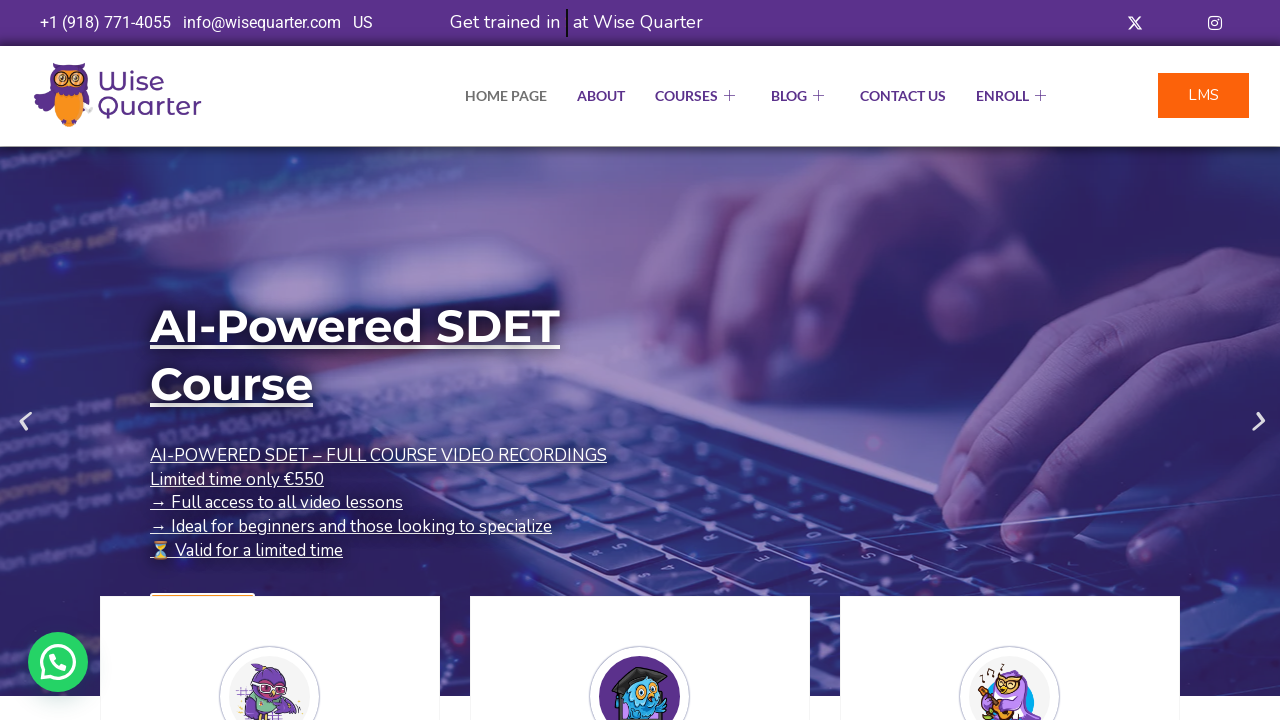